Tests registration form validation when full name is left blank, expecting an error alert

Starting URL: http://automationbykrishna.com/

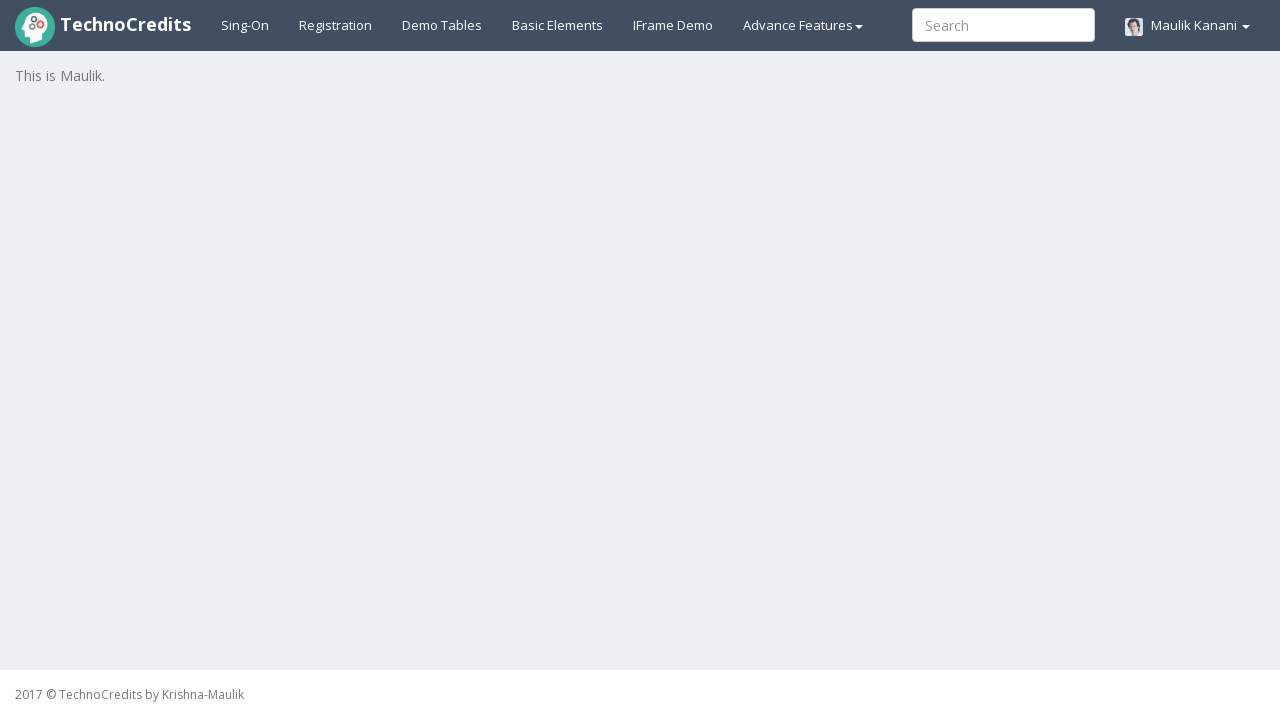

Clicked registration link to open registration form at (336, 25) on #registration2
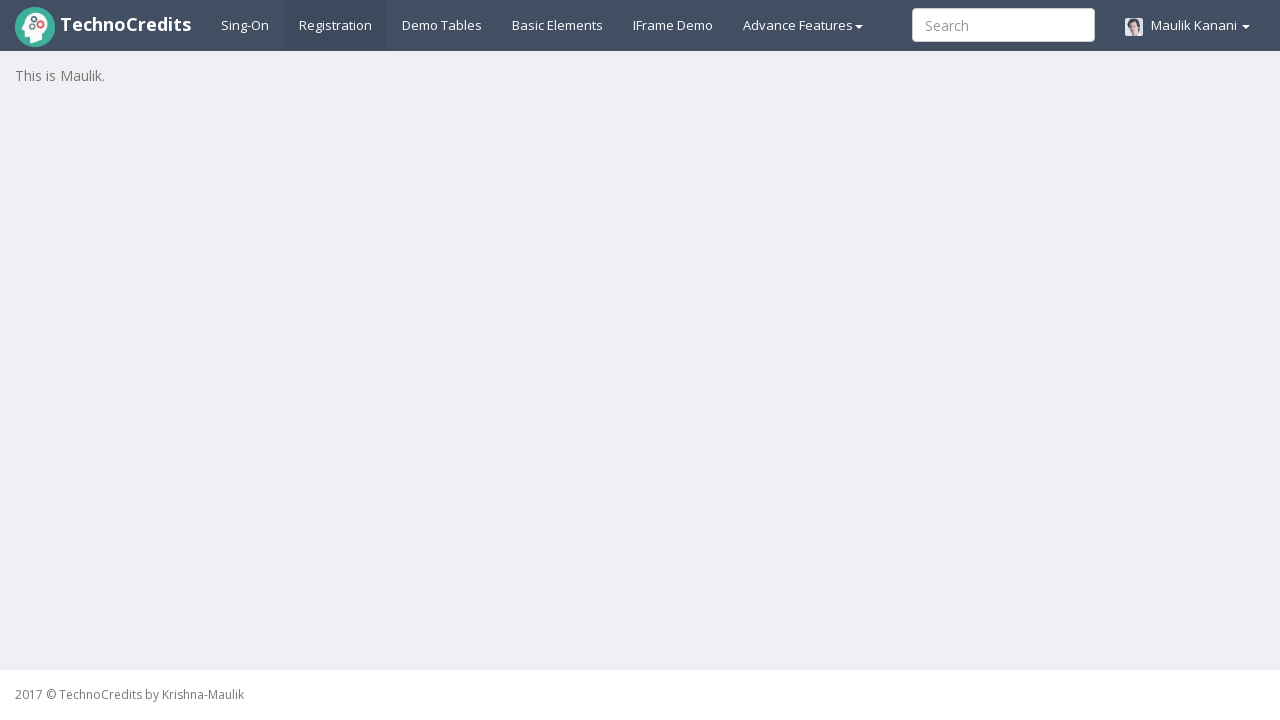

Filled address field with 'Downtown' on input#address
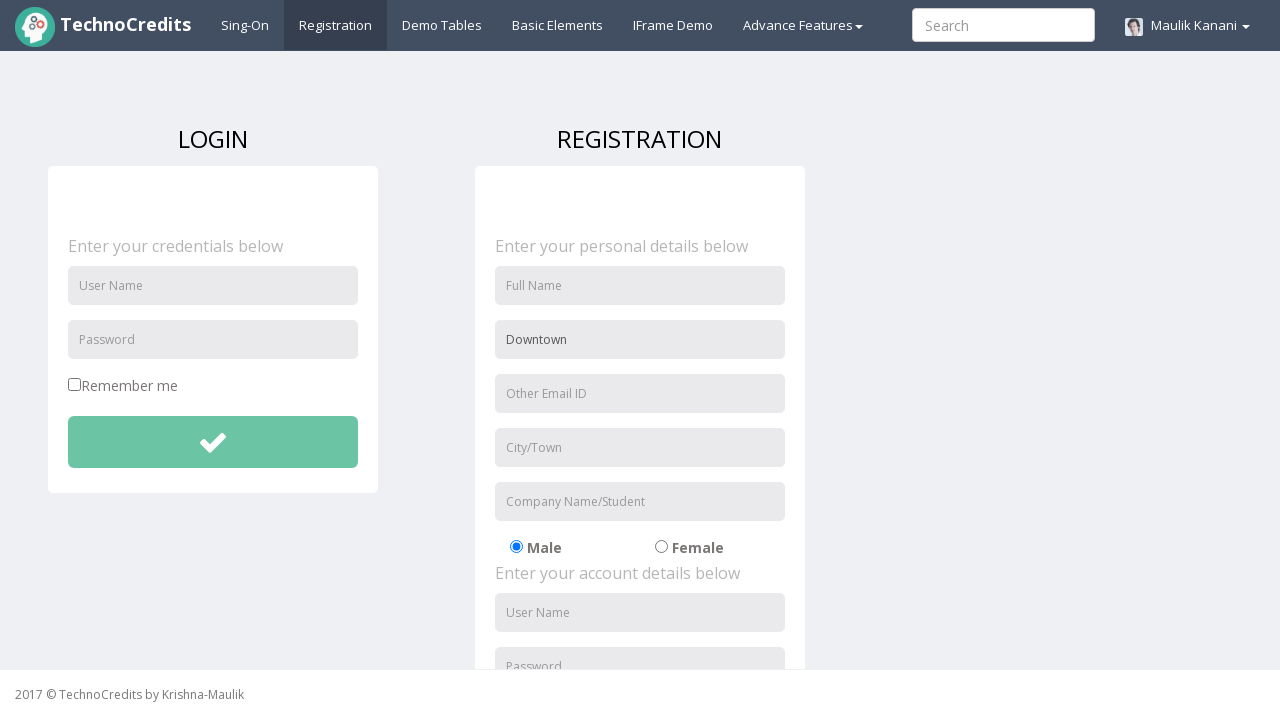

Filled email field with 'john@example.com' on input#useremail
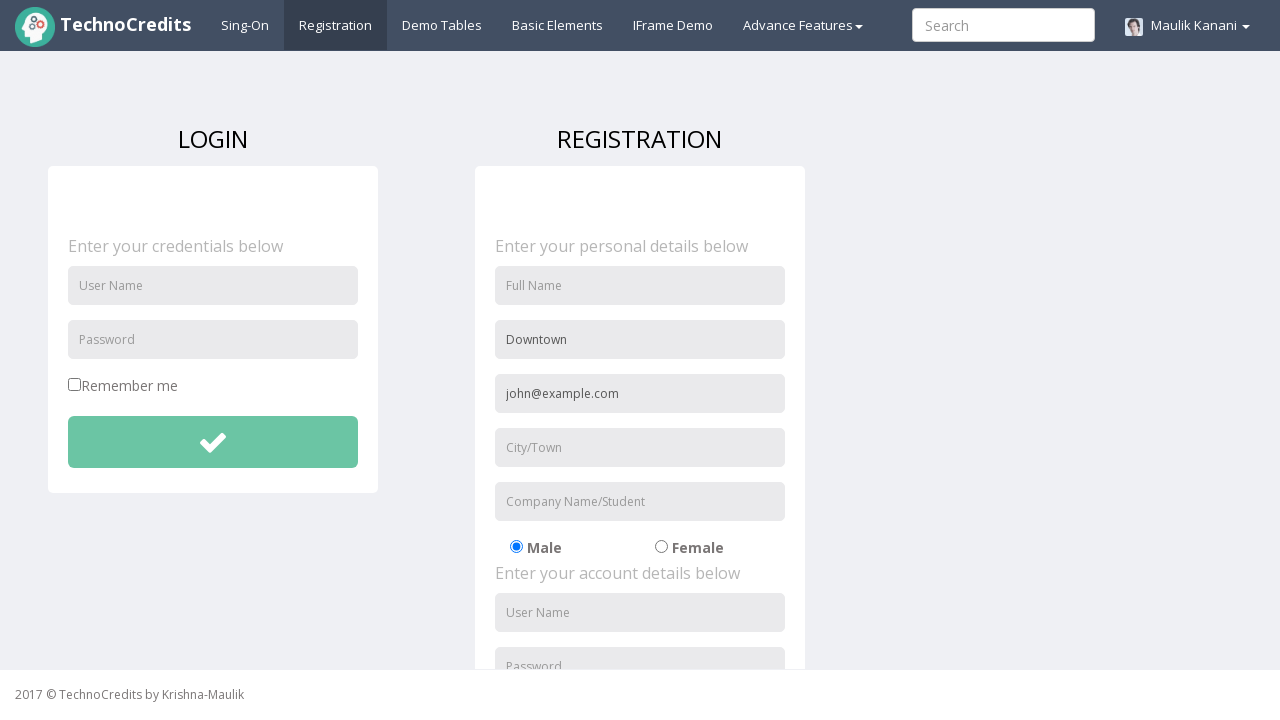

Filled city field with 'Boston' on input#usercity
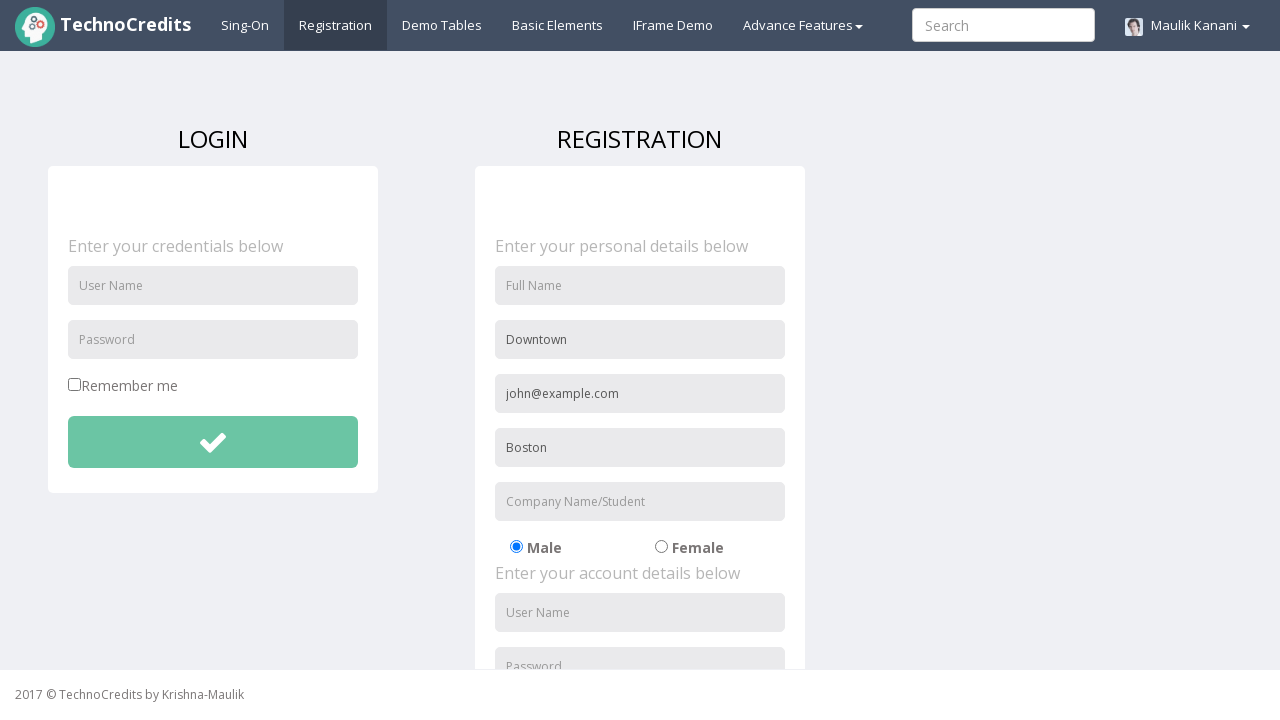

Filled organization field with 'TechCorp' on input#organization
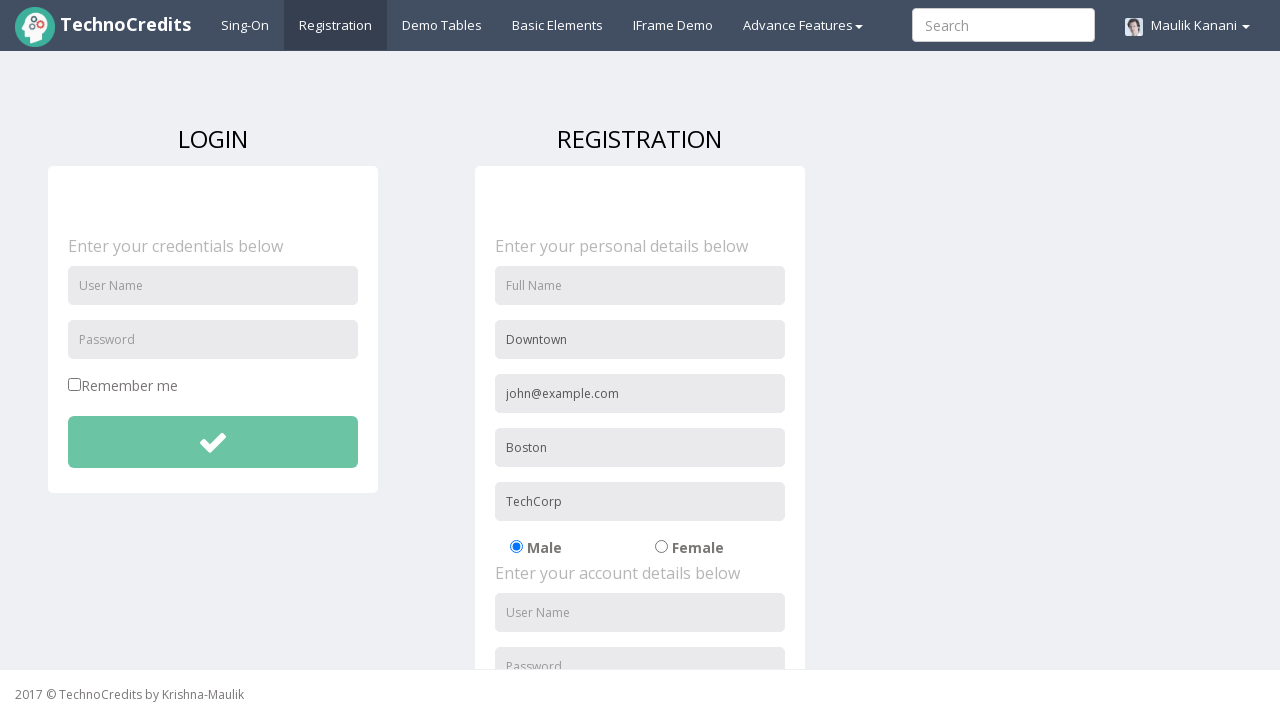

Selected radio button option at (516, 547) on #radio-01
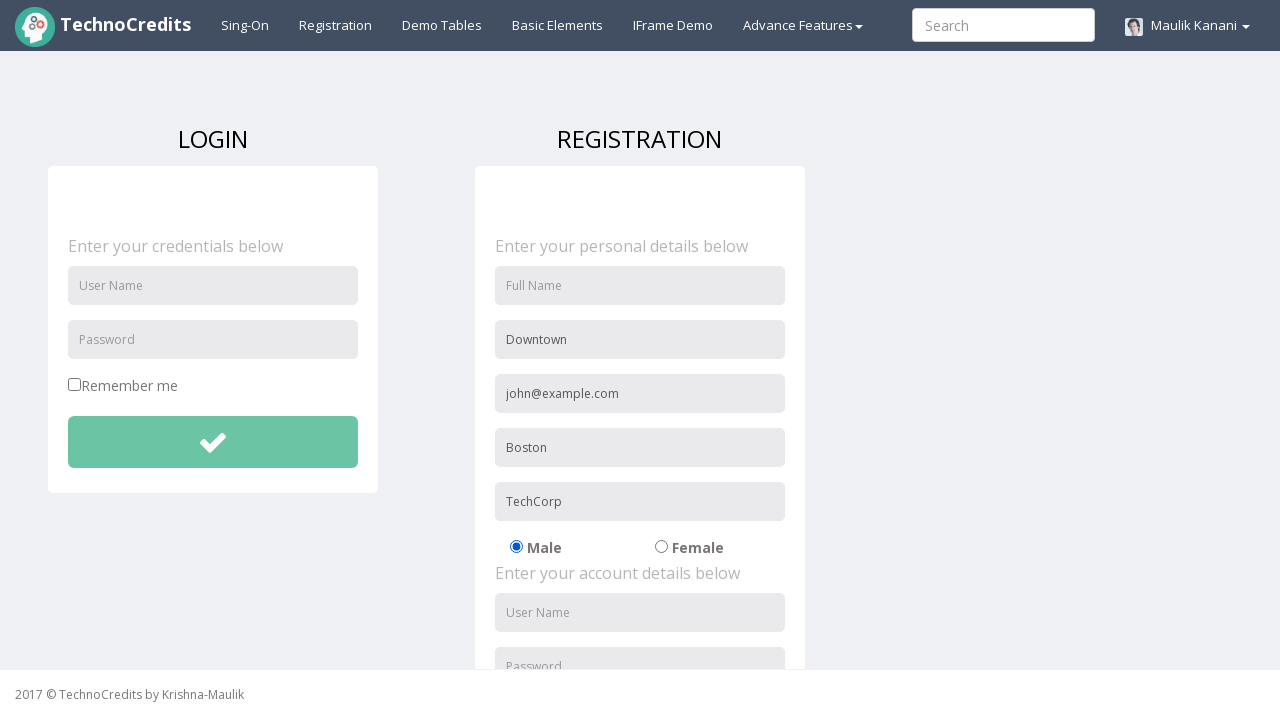

Filled username field with 'johnuser' on input#usernameReg
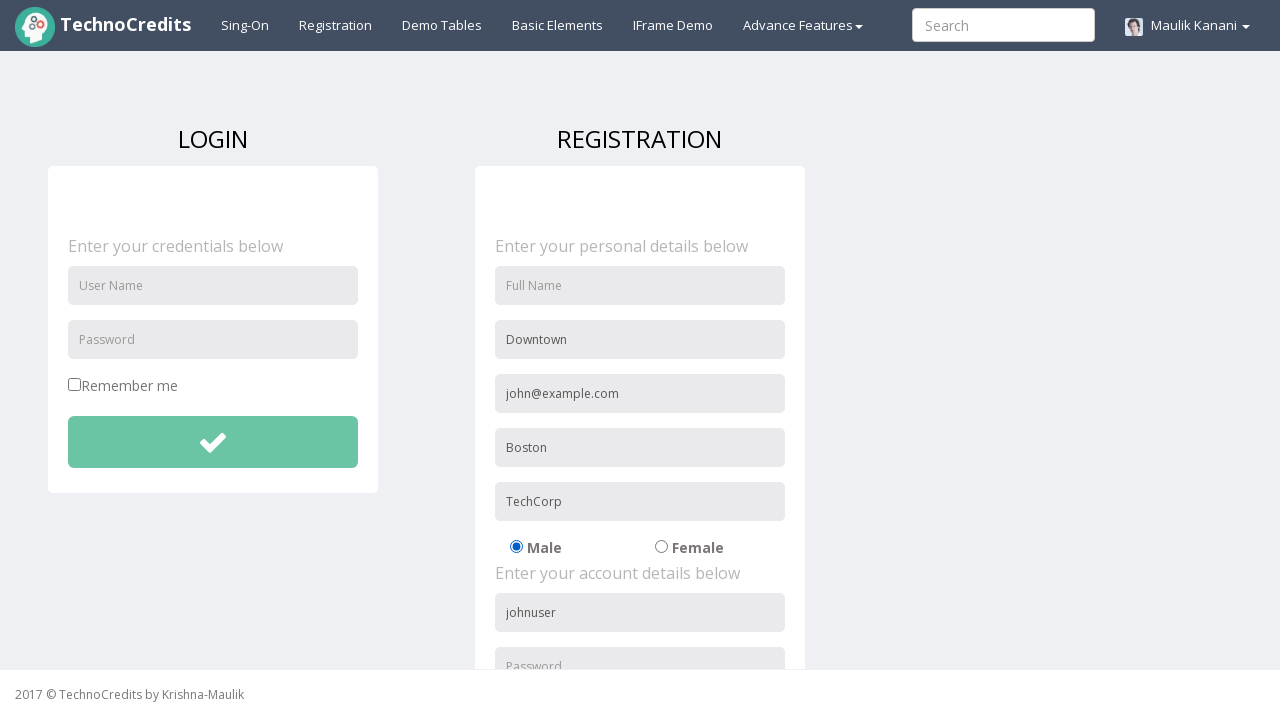

Filled password field with 'secure123' on input#passwordReg
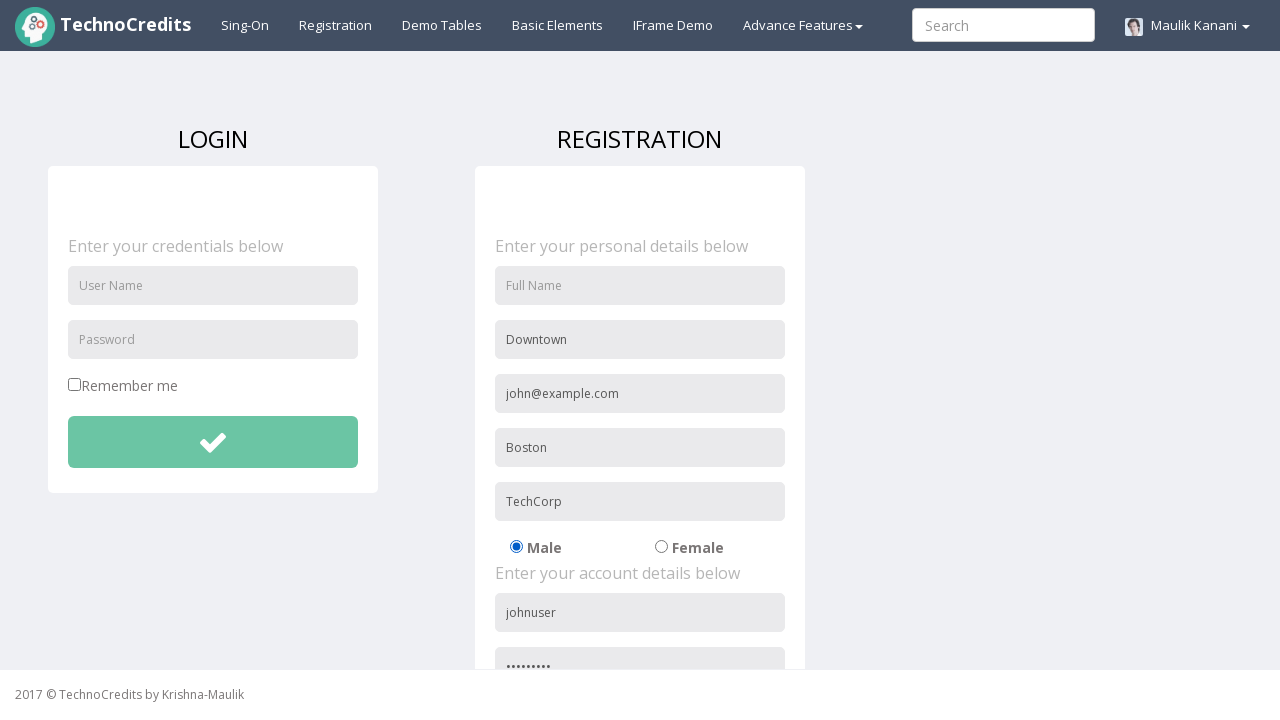

Filled confirm password field with 'secure123' on input#repasswordReg
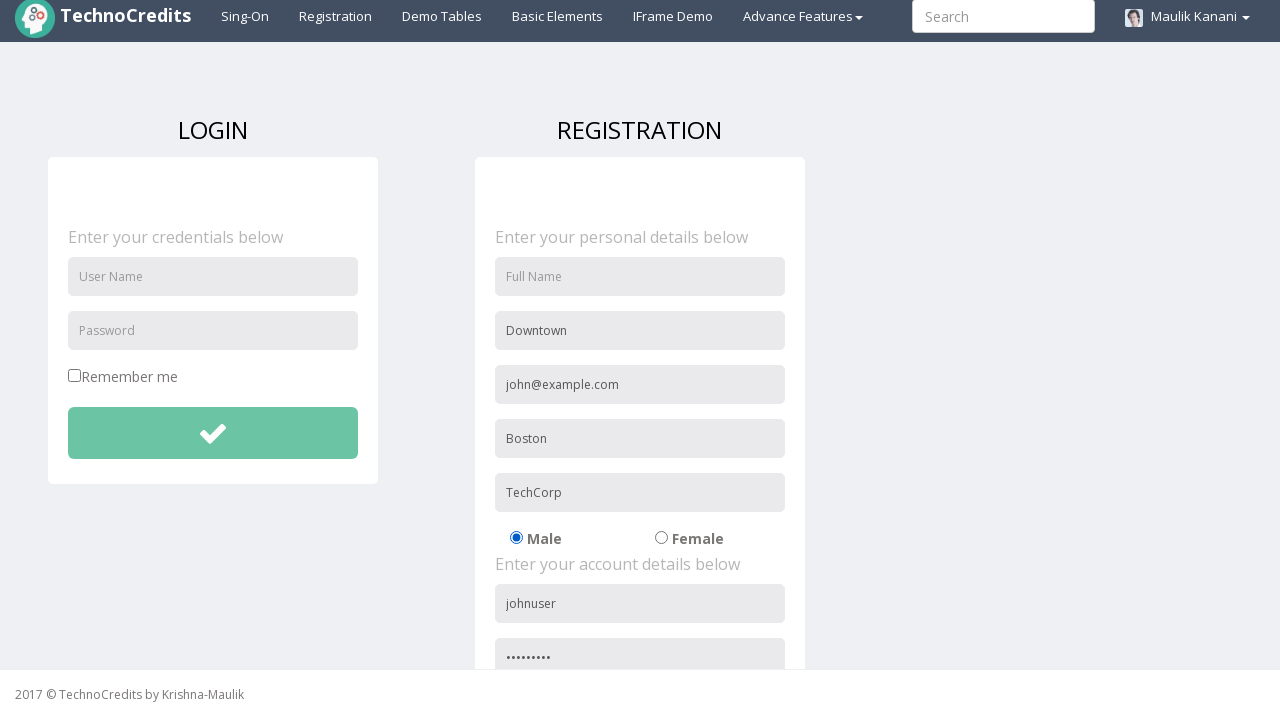

Scrolled to signup agreement checkbox
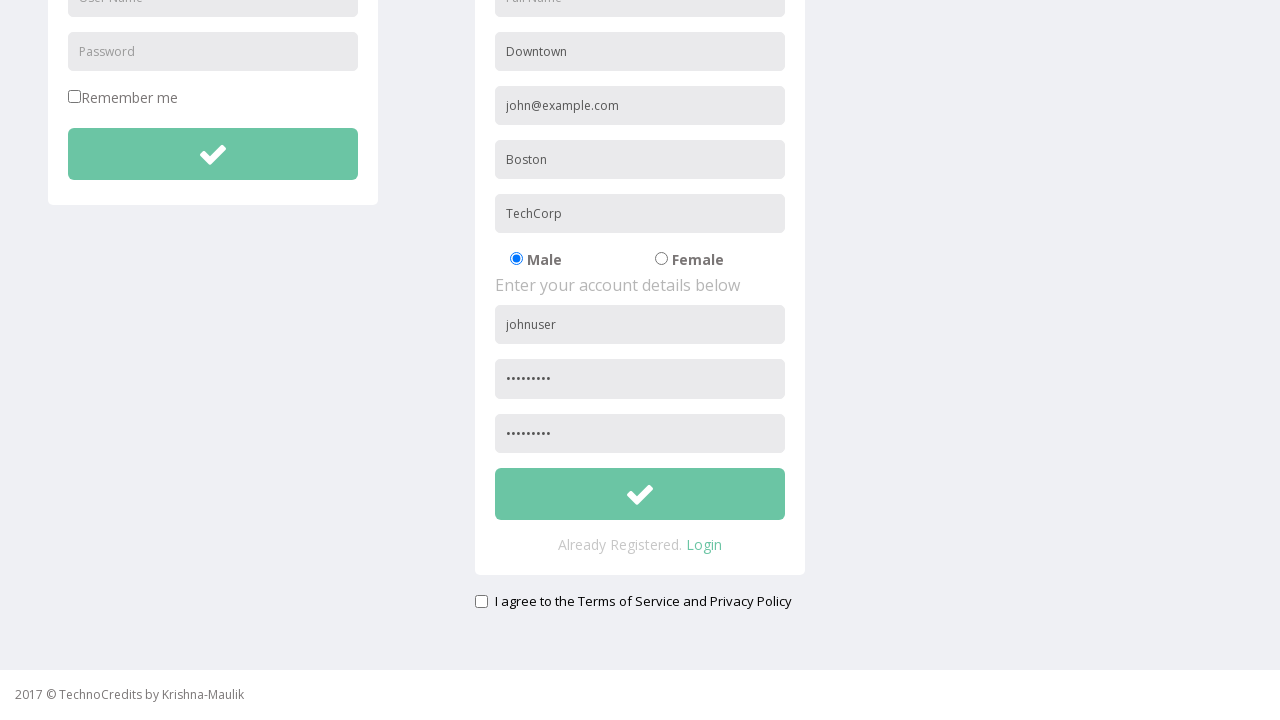

Clicked signup agreement checkbox at (481, 601) on #signupAgreement
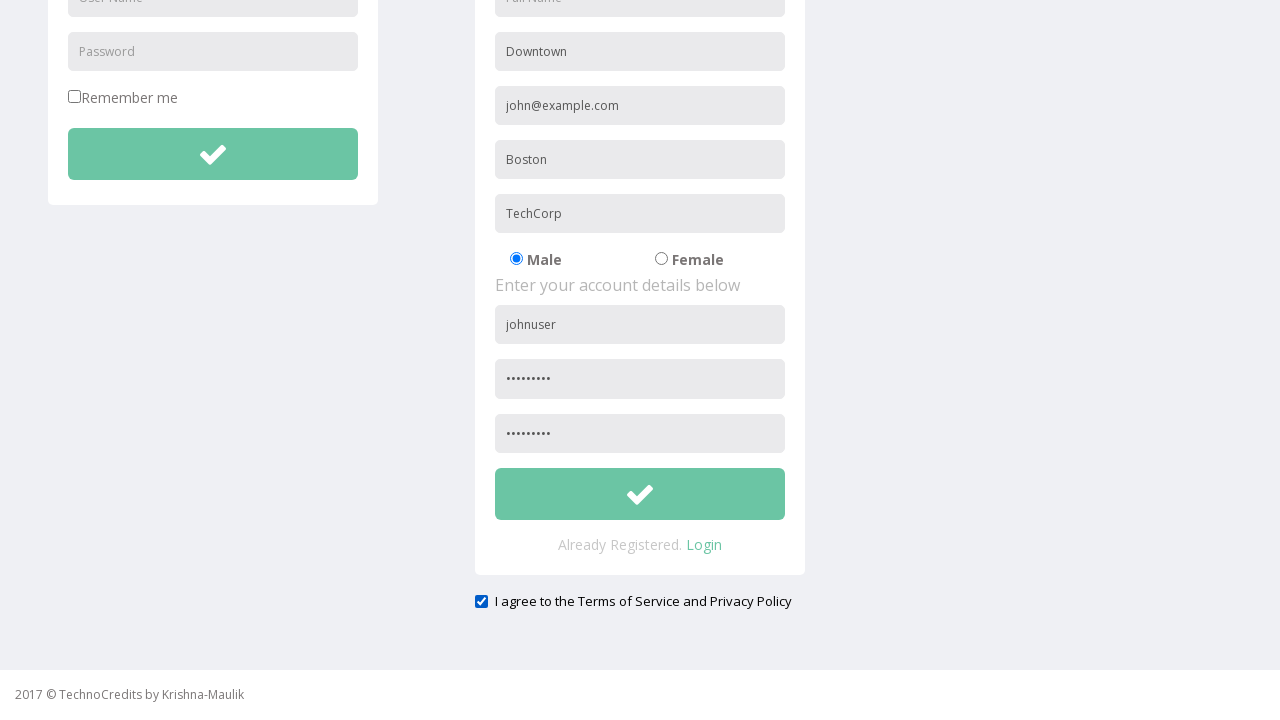

Clicked registration button to submit form with empty full name field at (640, 494) on #btnsubmitsignUp
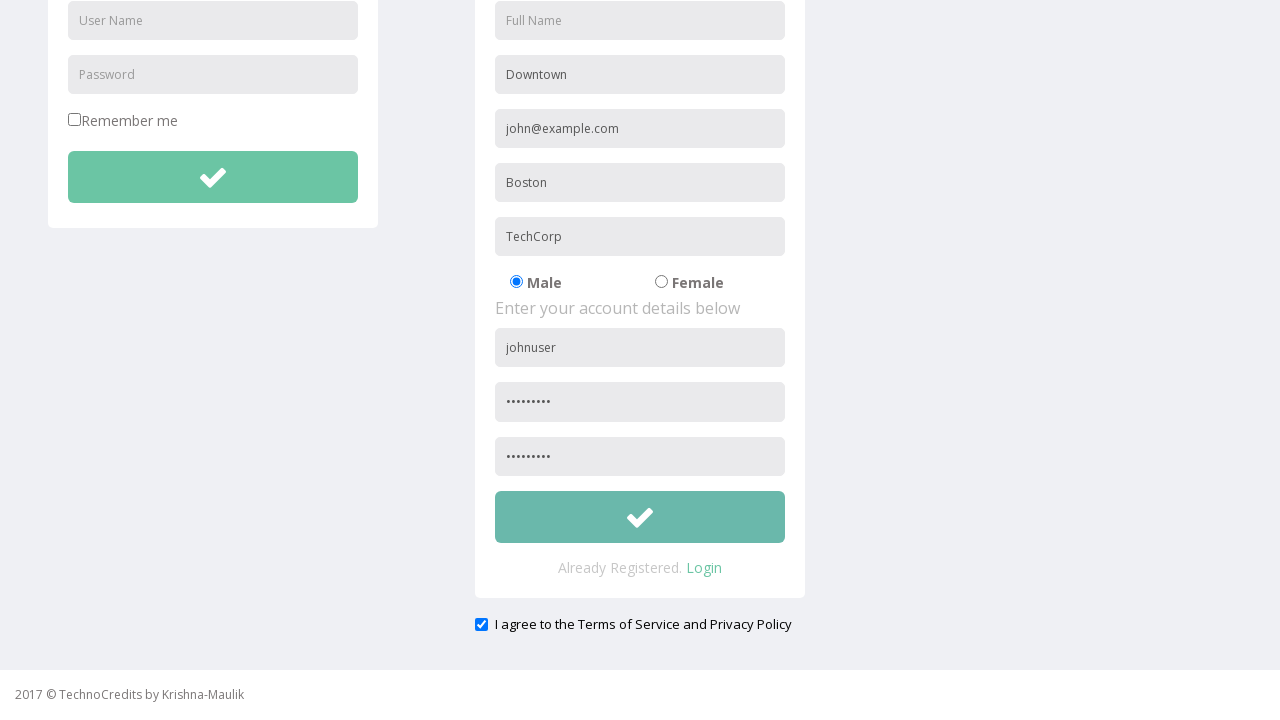

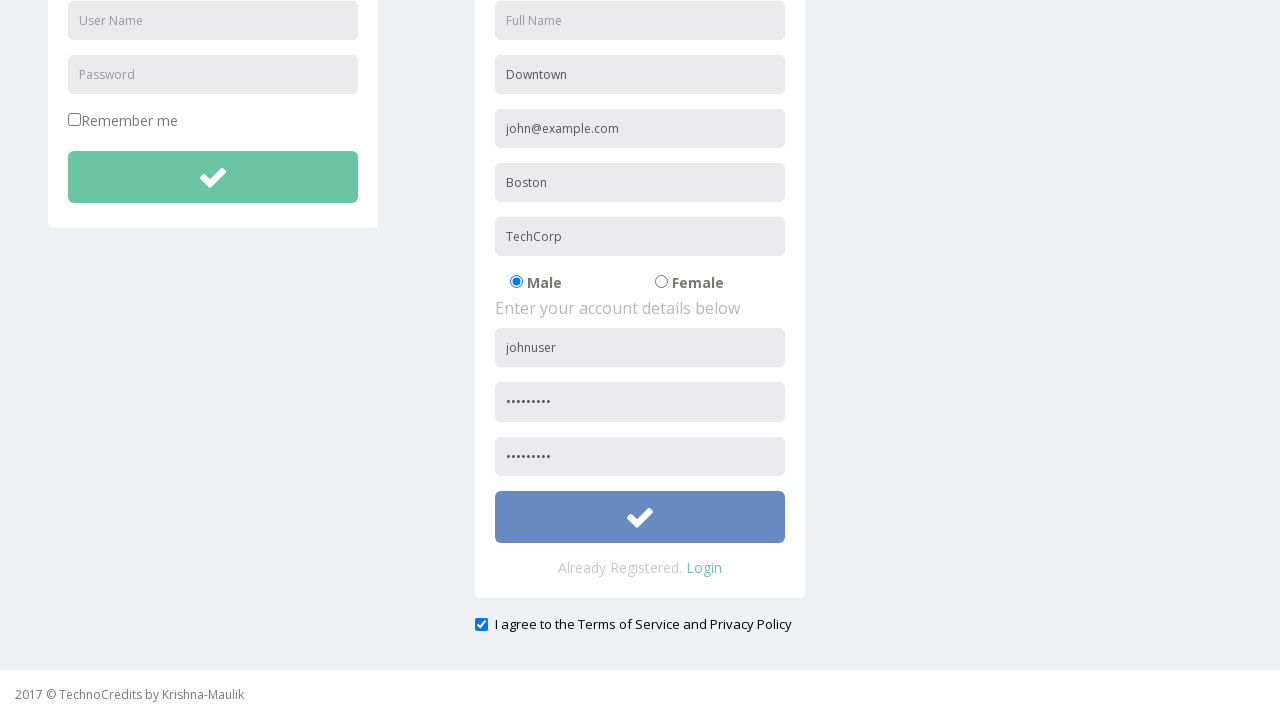